Tests window switching functionality by clicking a link that opens a new window and verifying the title

Starting URL: https://practice.cydeo.com/windows

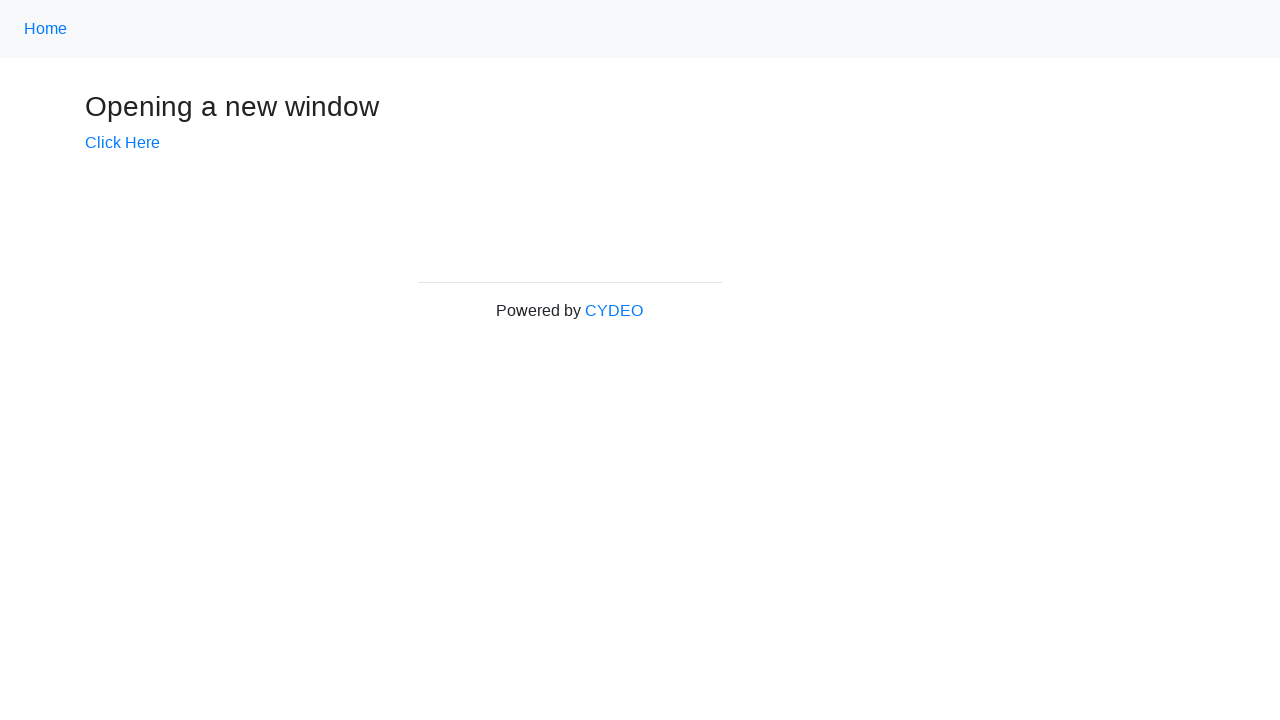

Verified initial page title is 'Windows'
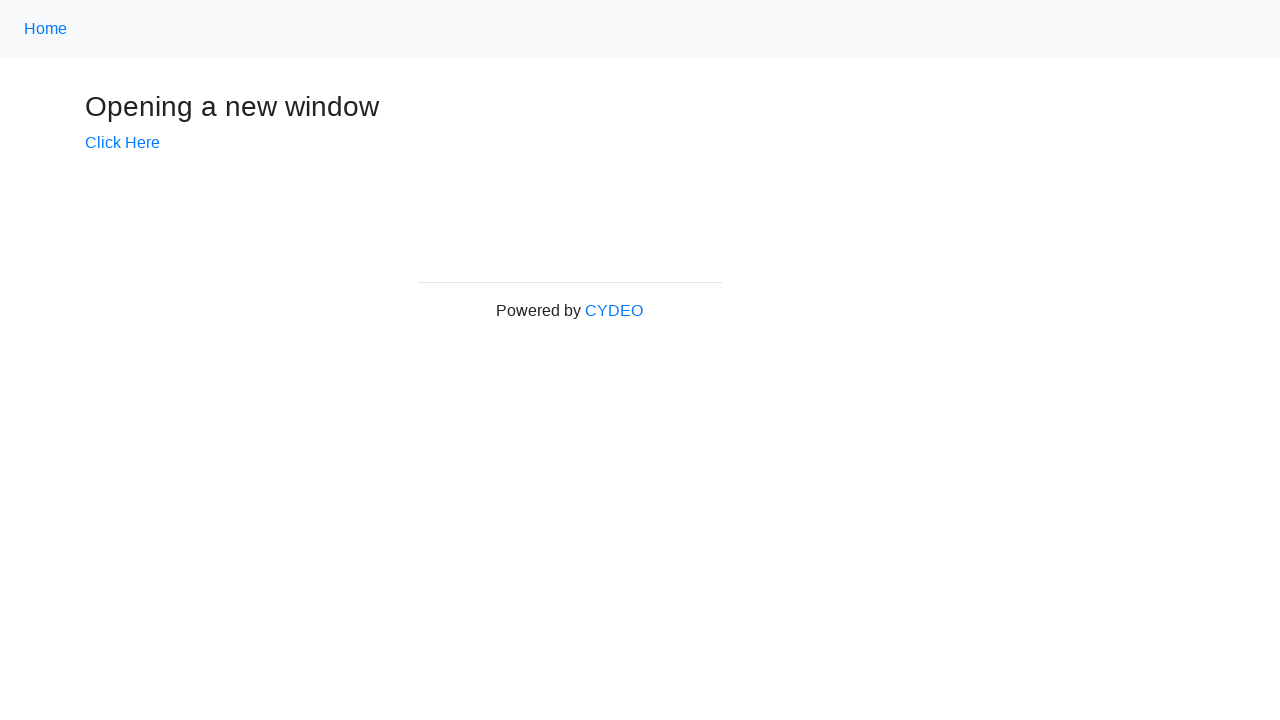

Clicked 'Click Here' link to open new window at (122, 143) on text=Click Here
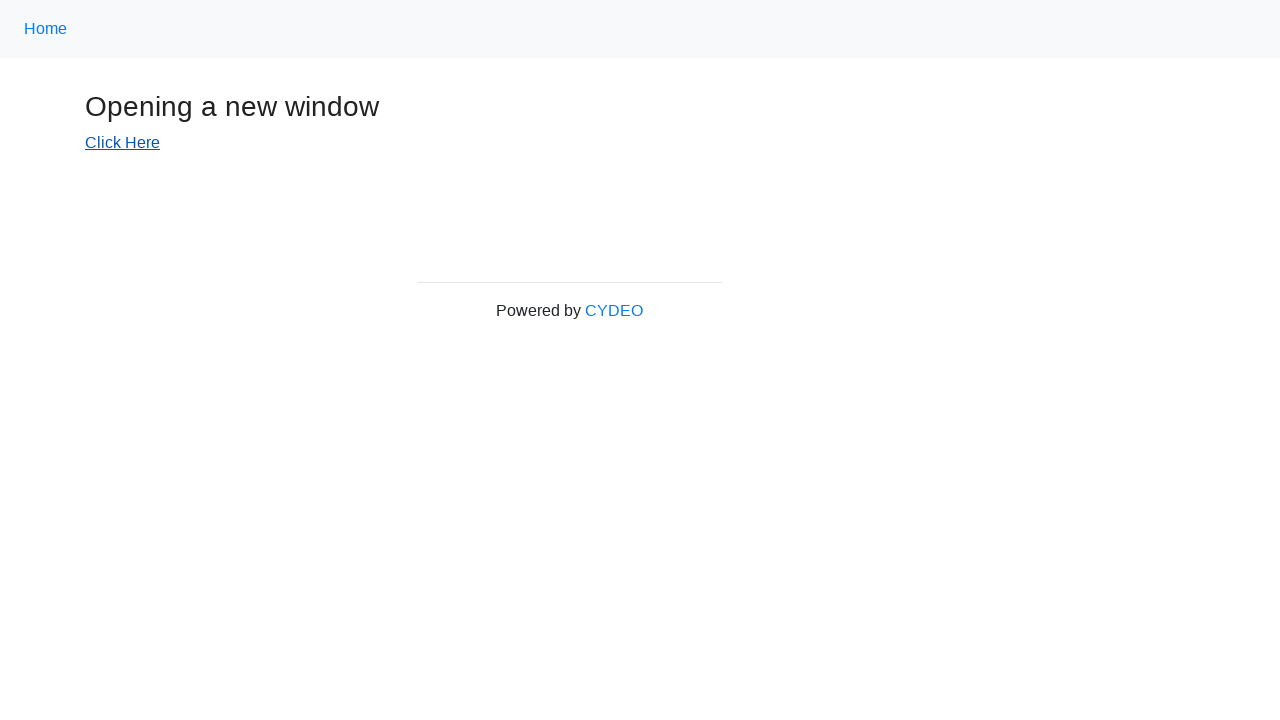

Captured new window/page object
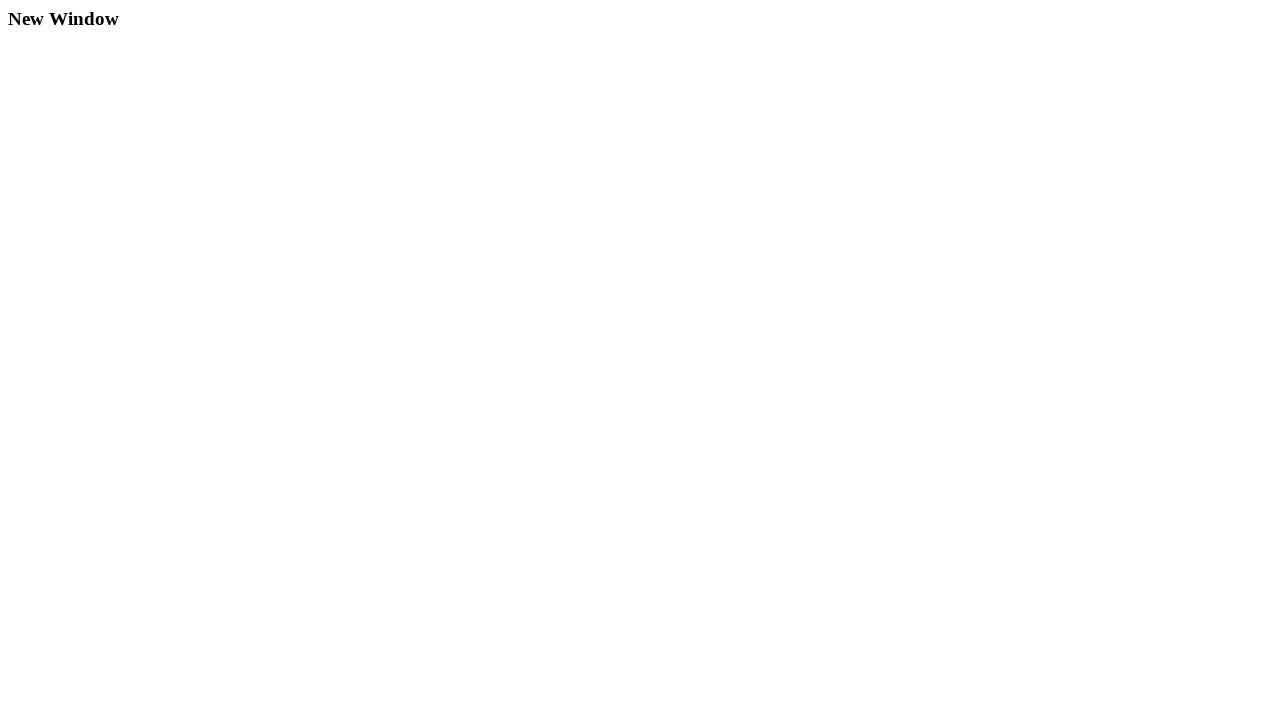

Waited for new page to load
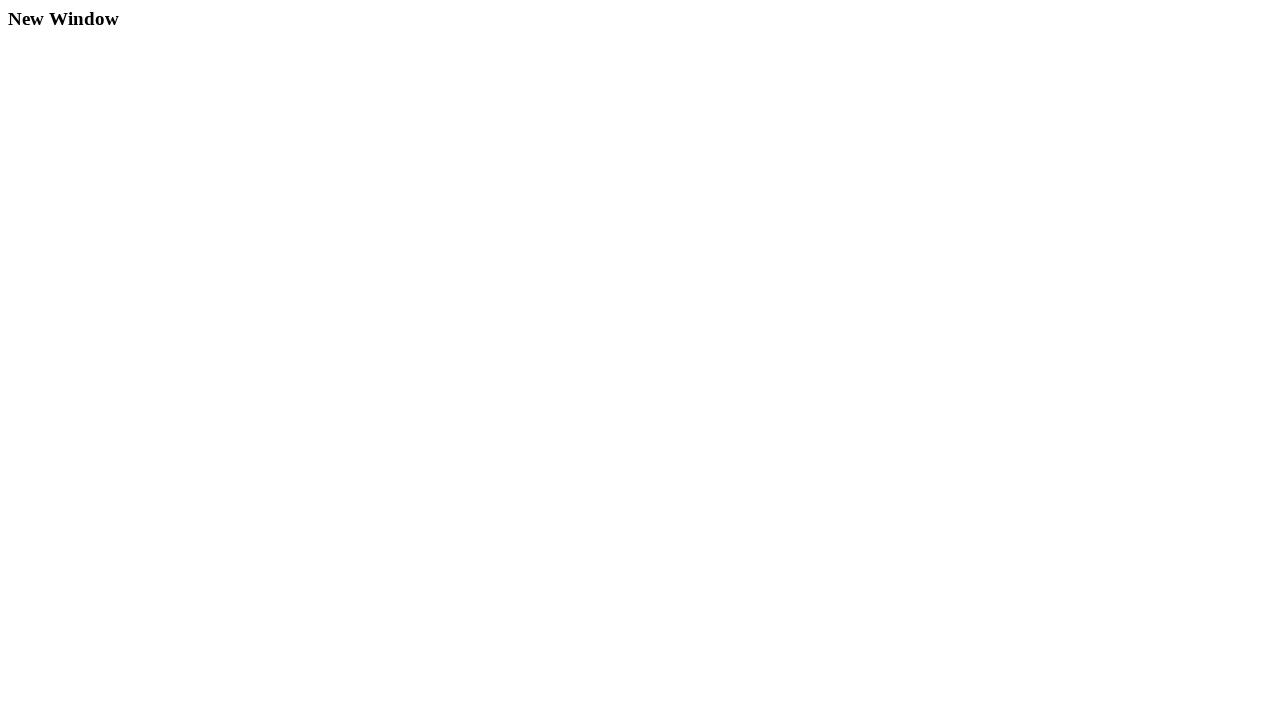

Verified new window title is 'New Window'
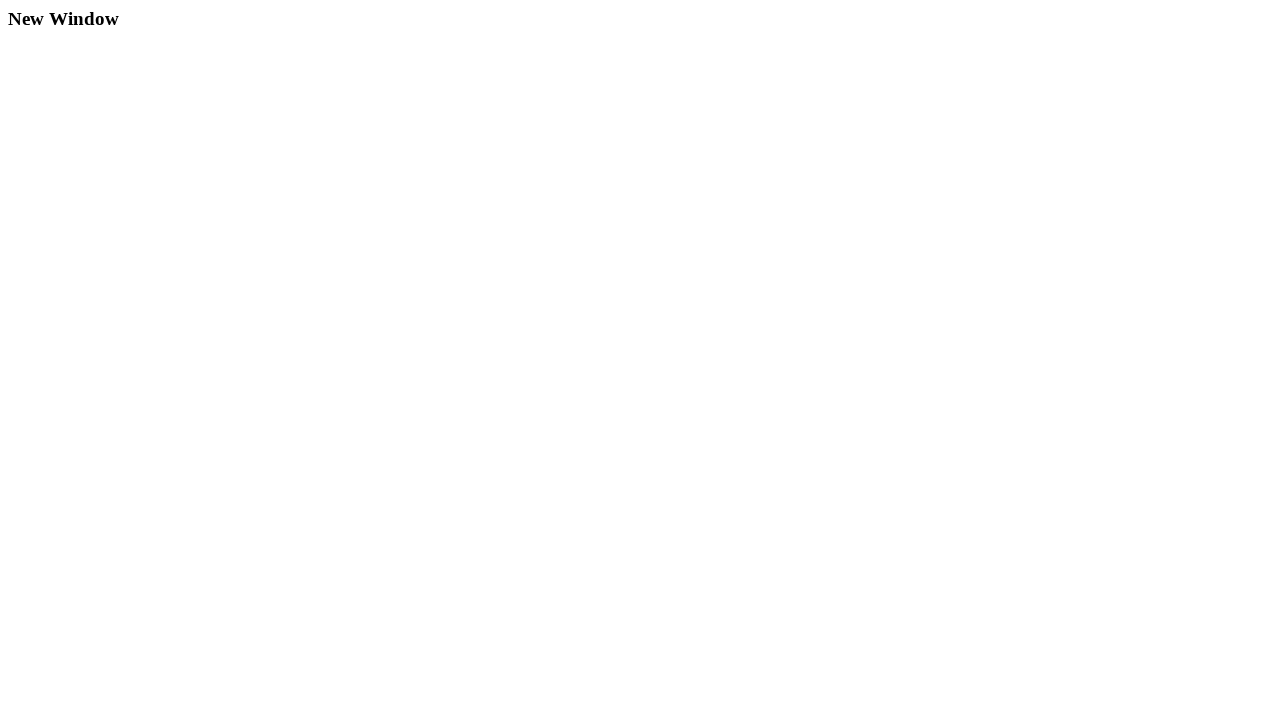

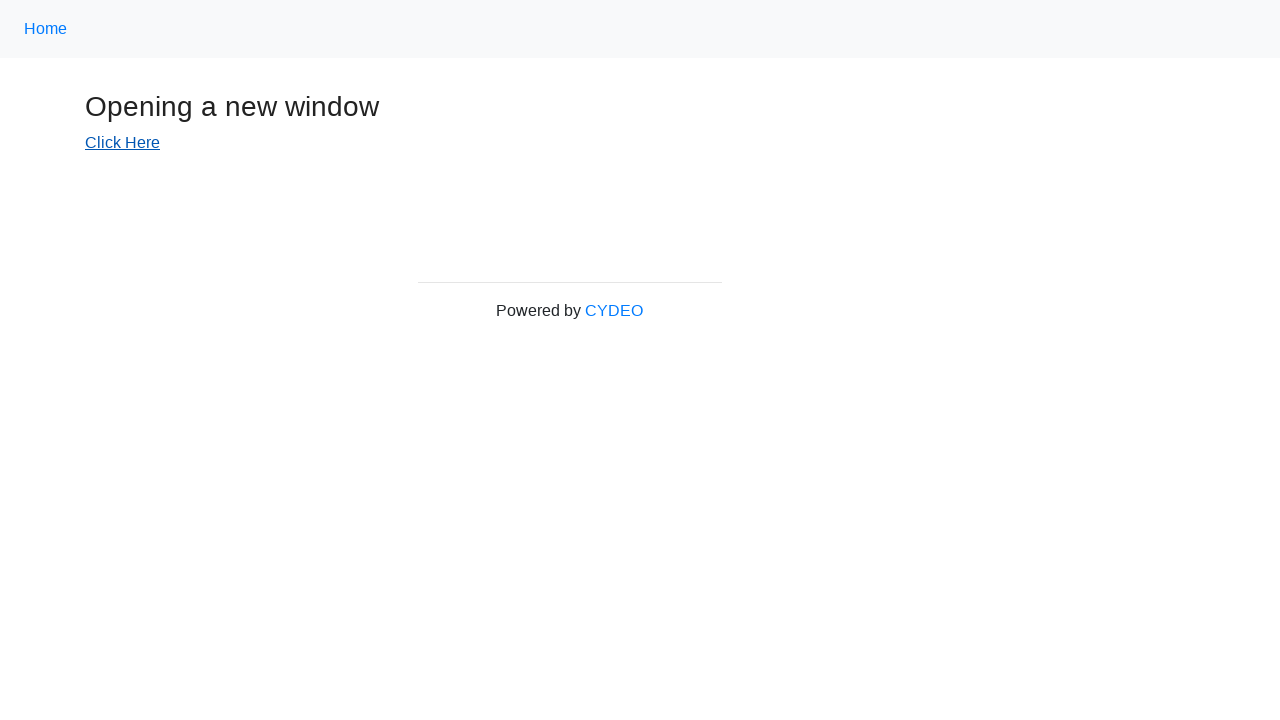